Navigates to the Python.org website and verifies that "Python" is in the page title

Starting URL: https://www.python.org

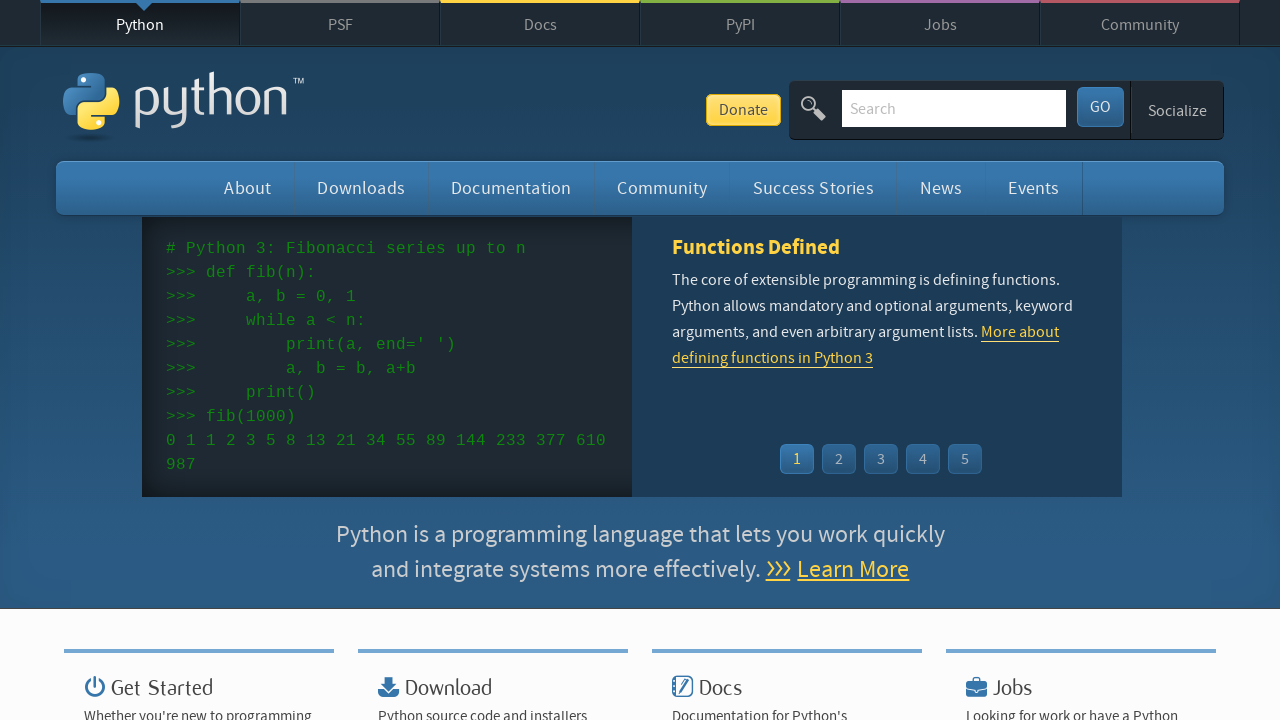

Navigated to https://www.python.org
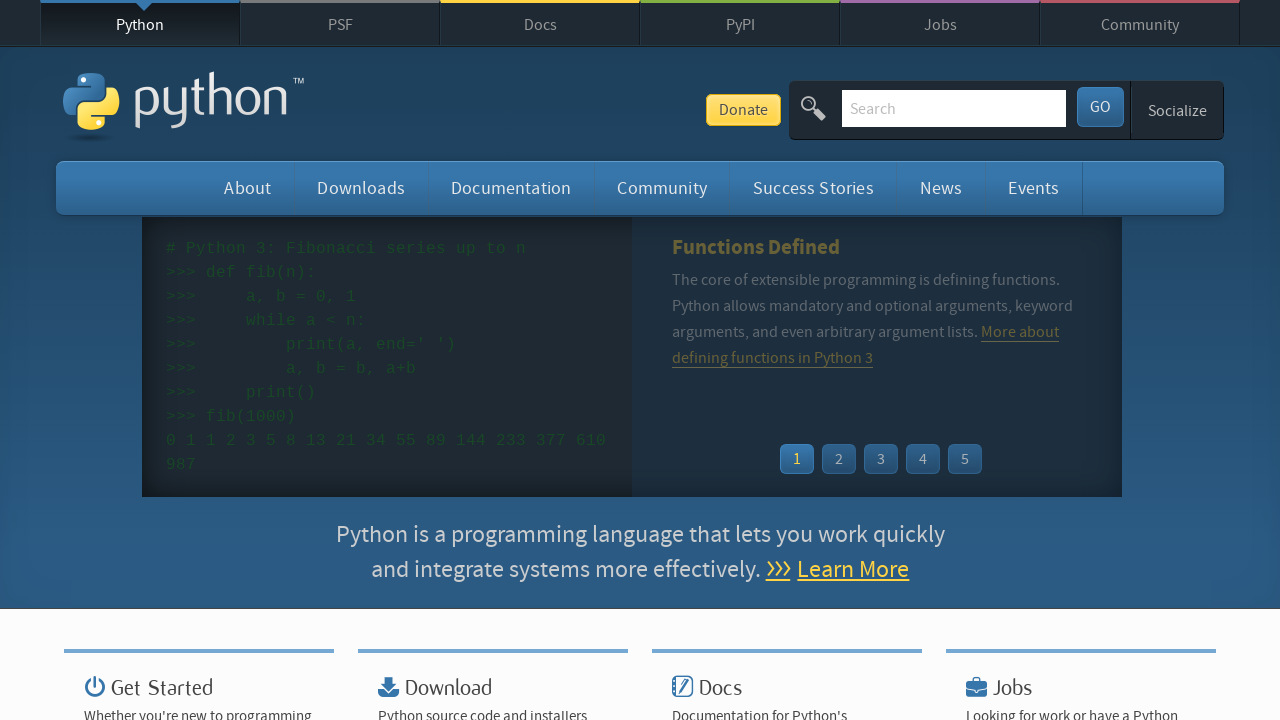

Verified that 'Python' is in the page title
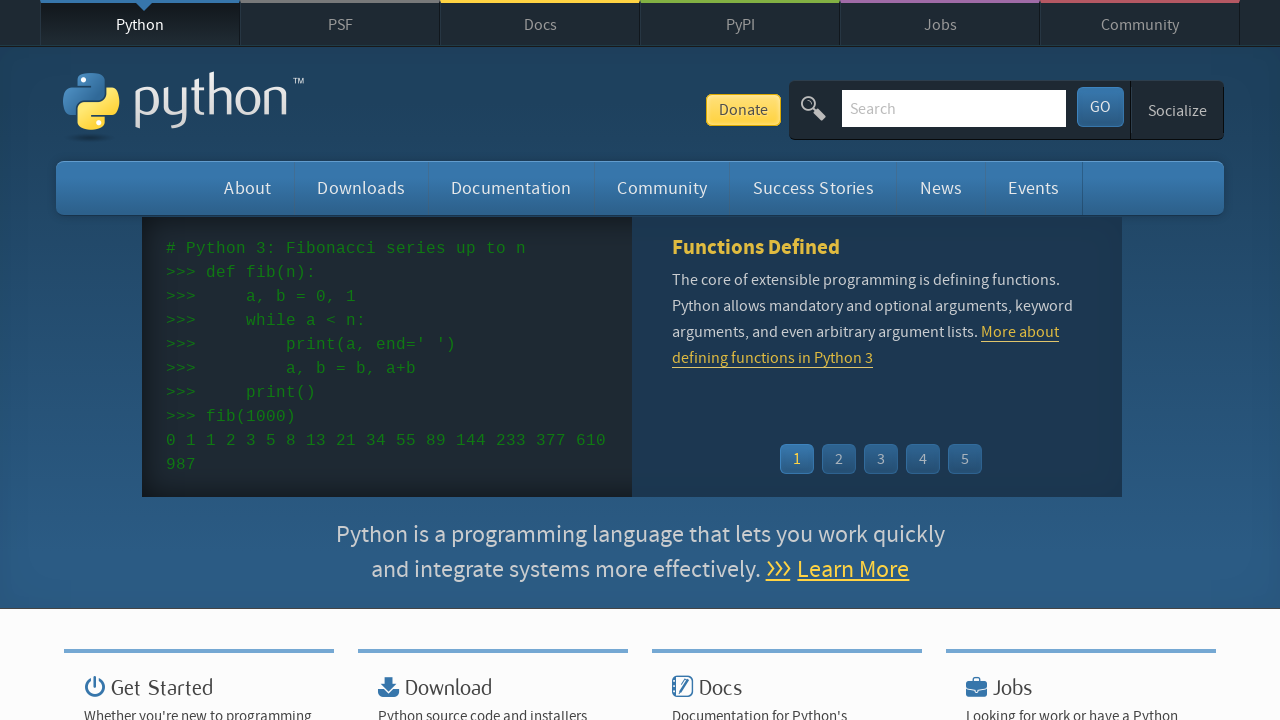

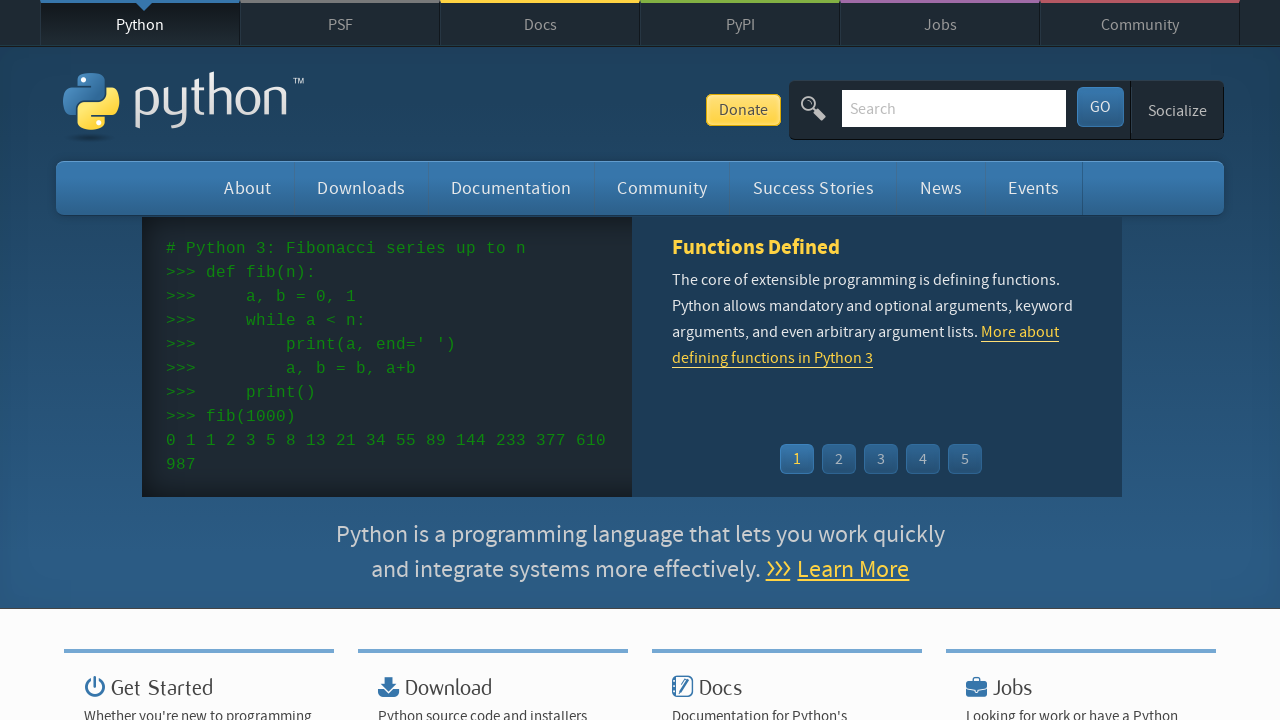